Demonstrates browser navigation methods by navigating to different URLs, then using back, forward, and refresh browser controls

Starting URL: https://demo.guru99.com/test/newtours/

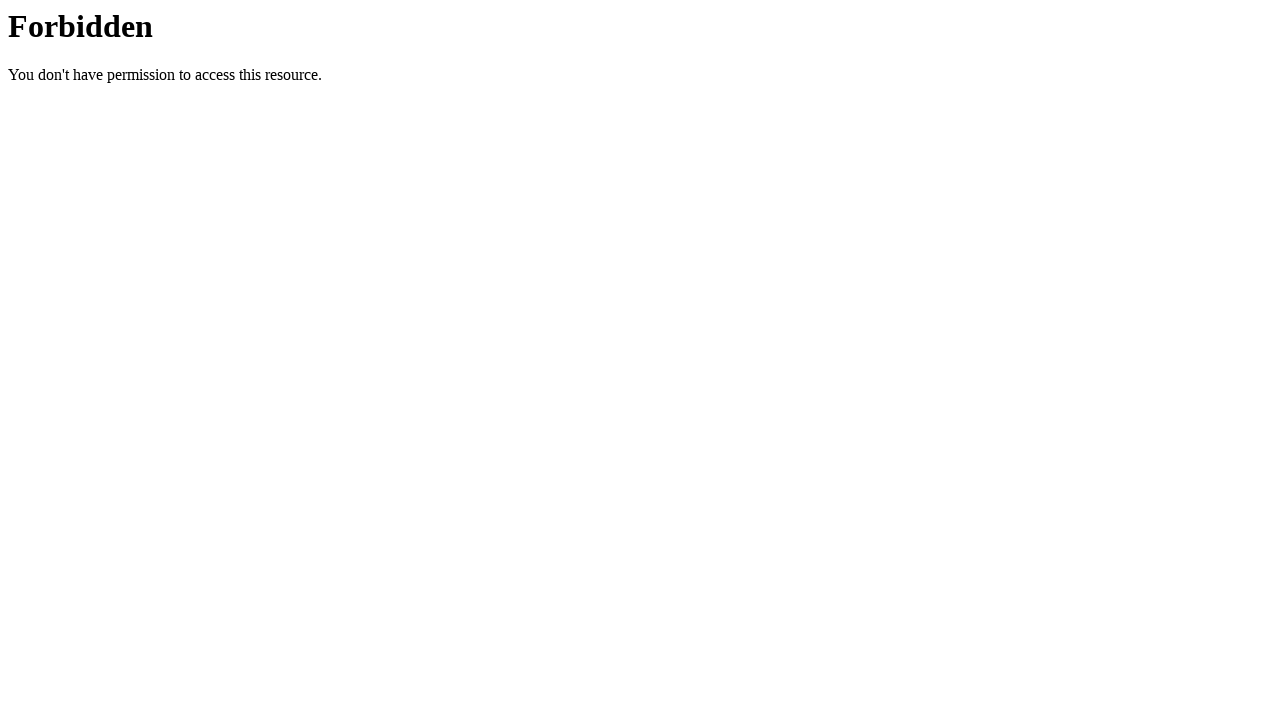

Navigated to starting URL https://demo.guru99.com/test/newtours/
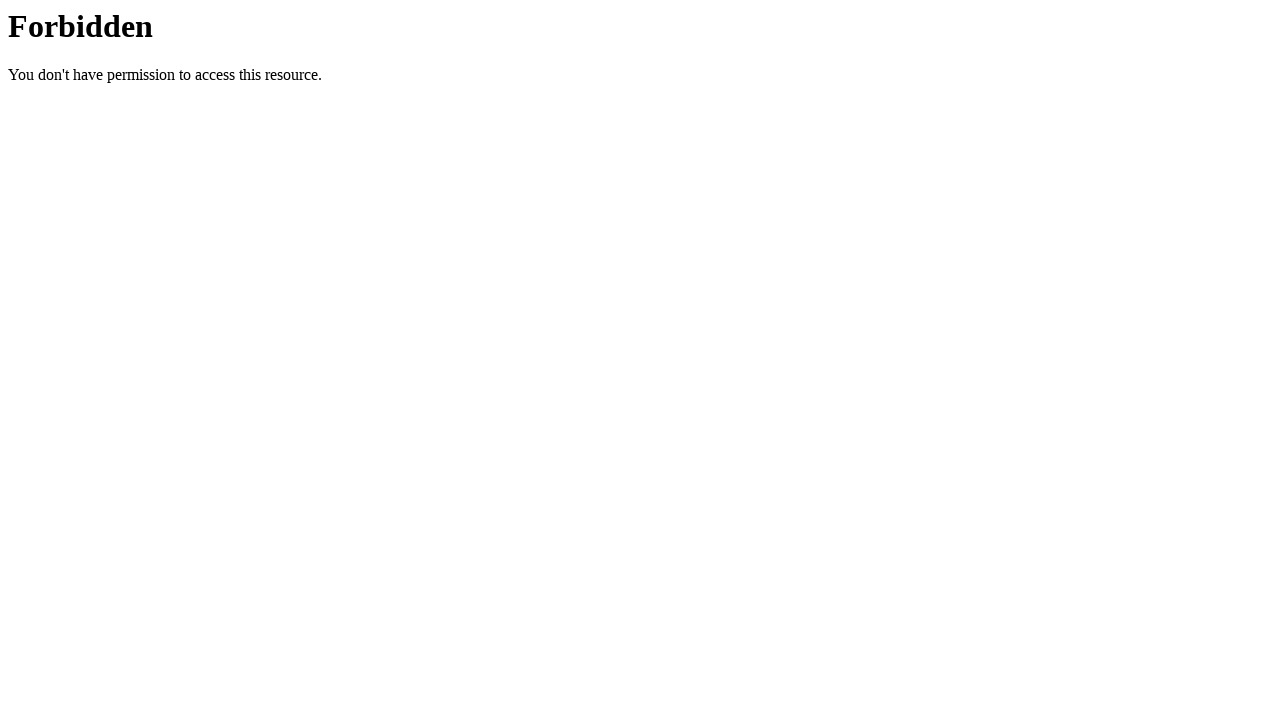

Navigated back to previous page
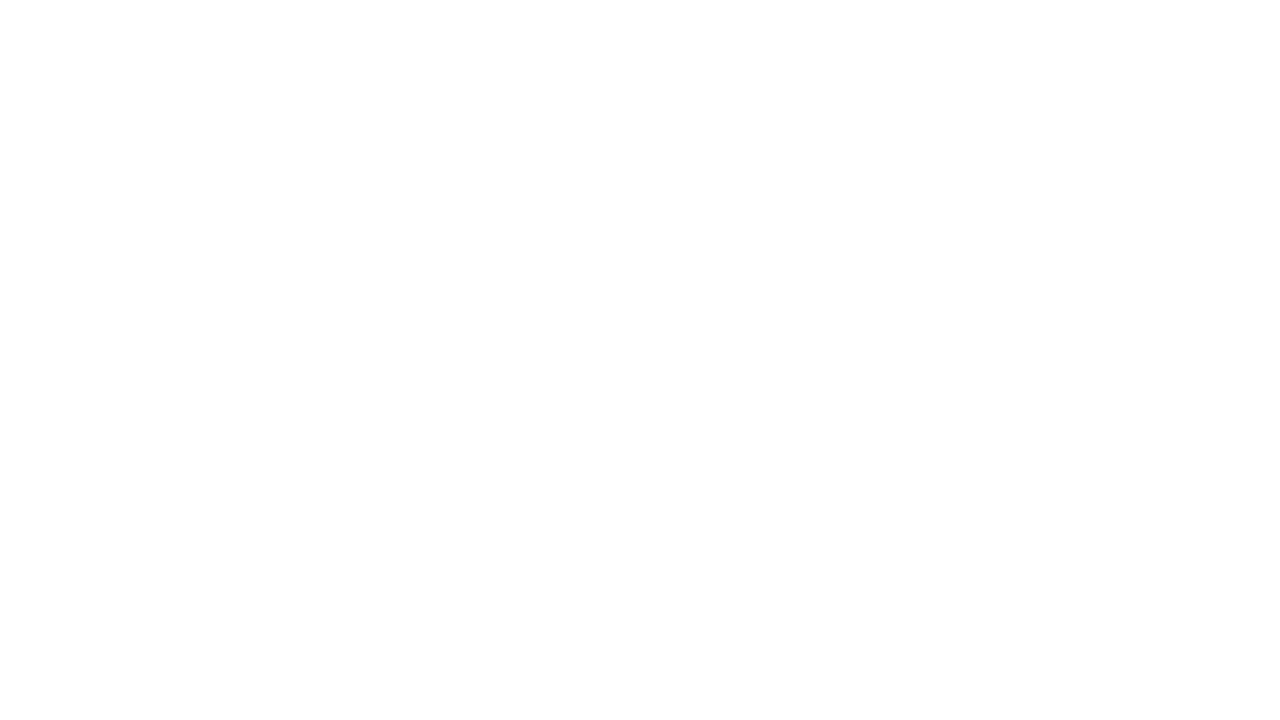

Navigated forward to next page
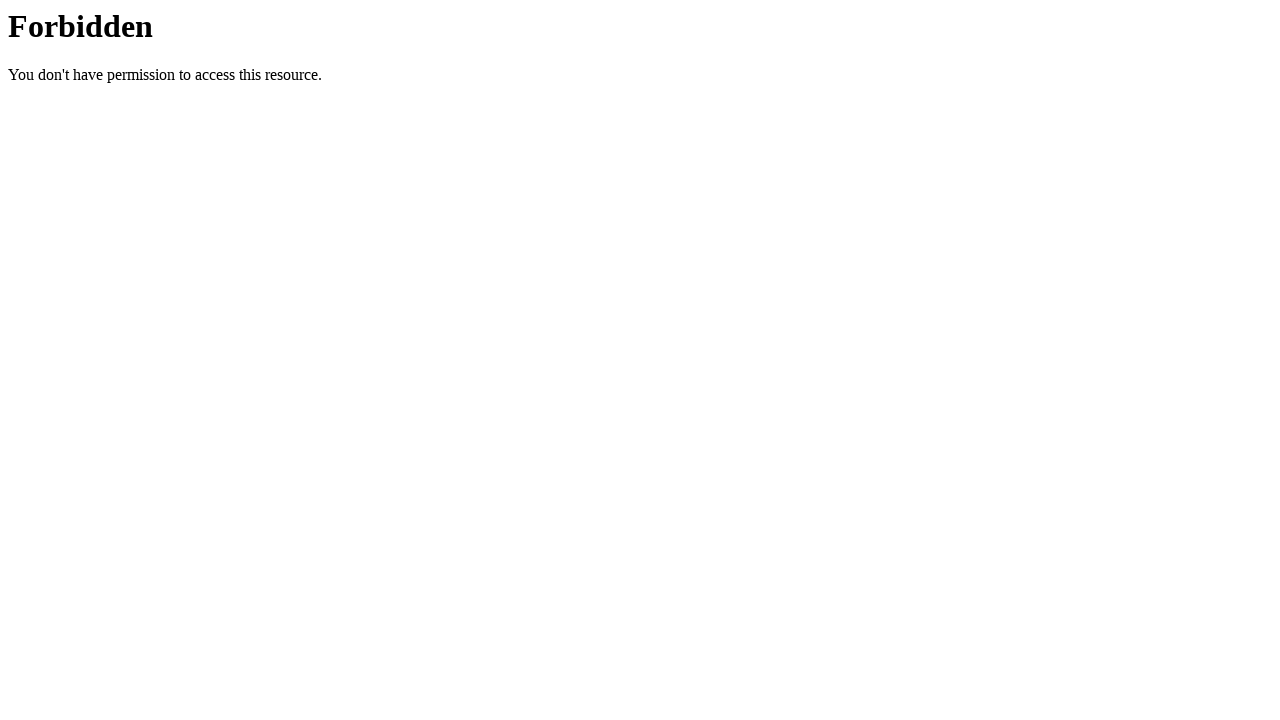

Refreshed the current page
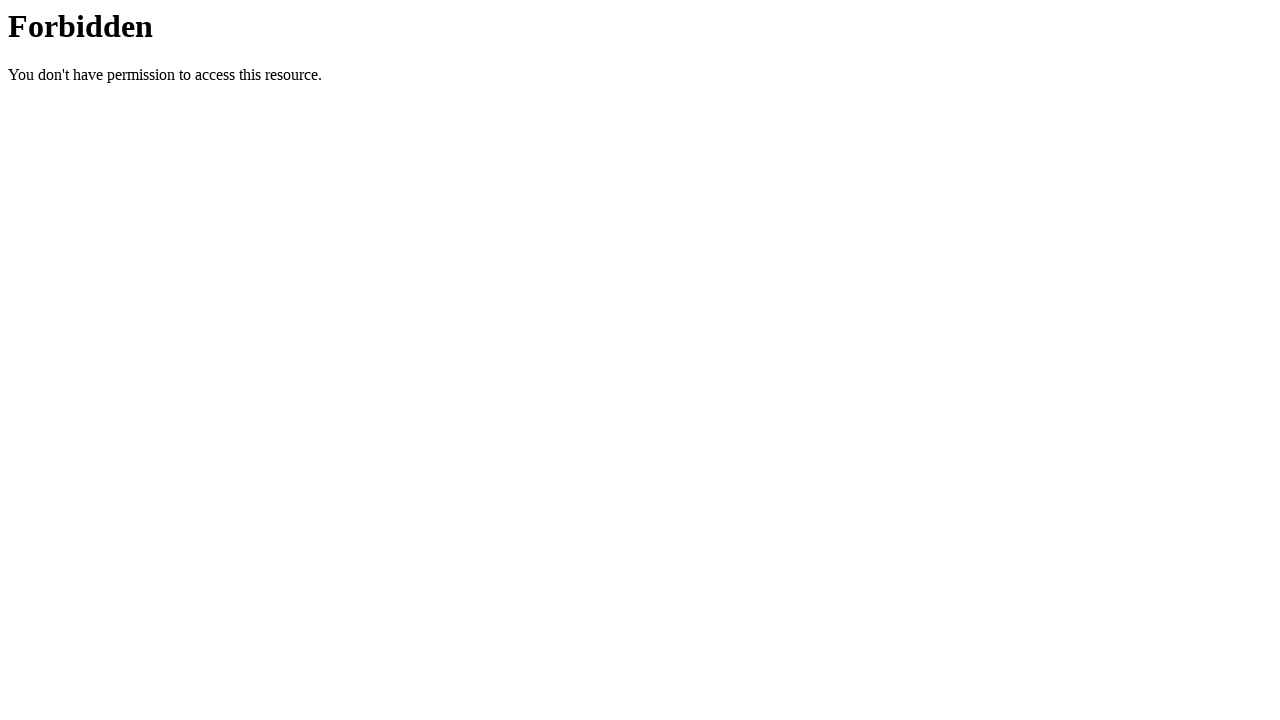

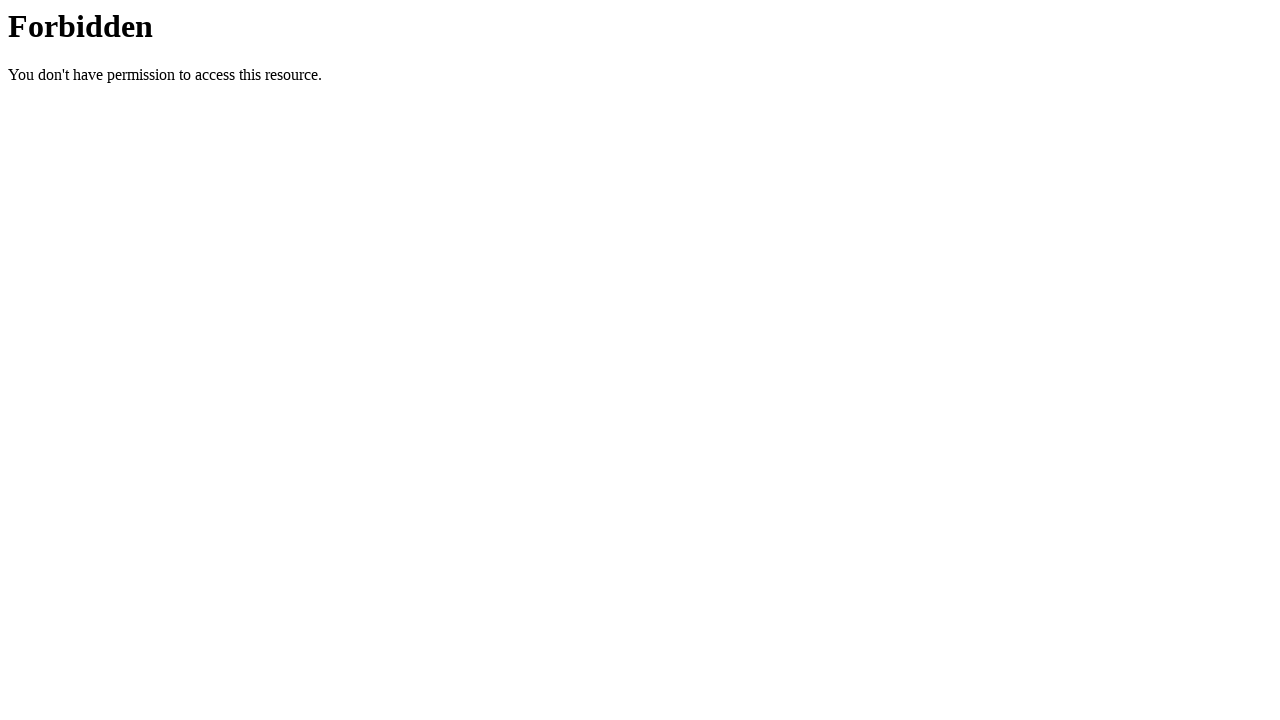